Navigates to the Rahul Shetty Academy automation practice page and locates a button element using XPath with following-sibling axis to verify element location.

Starting URL: https://rahulshettyacademy.com/AutomationPractice/

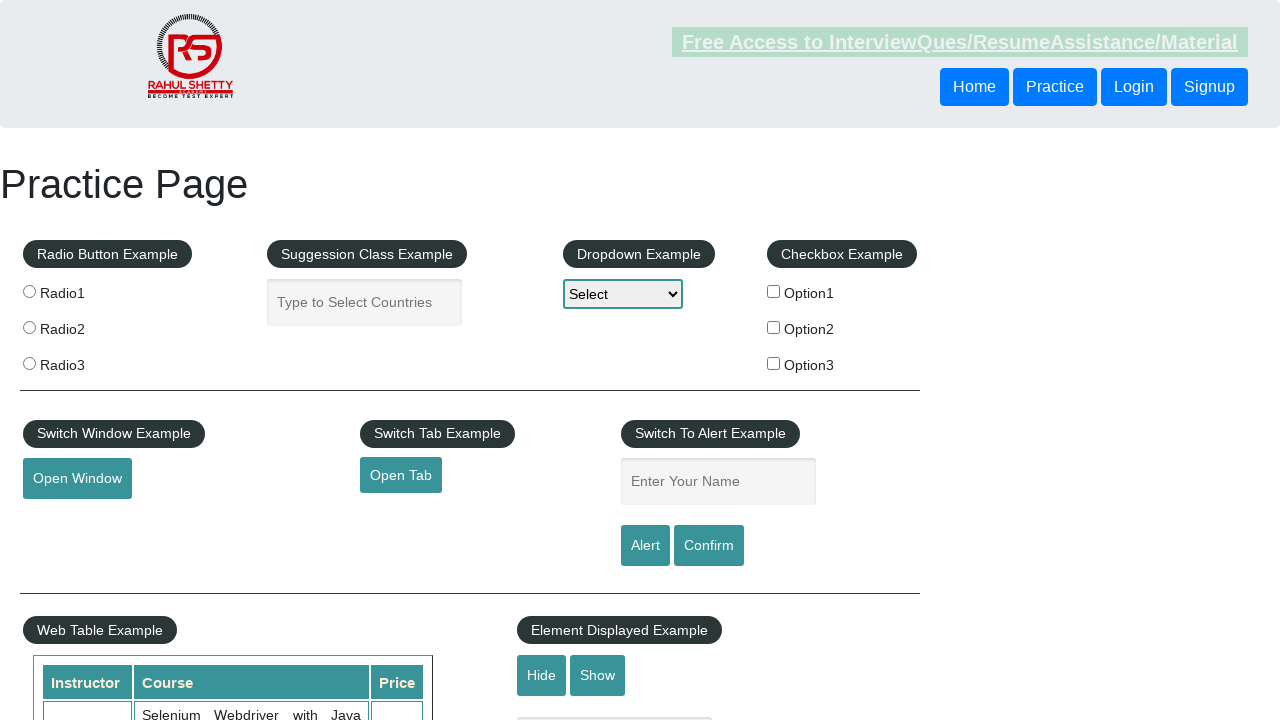

Navigated to Rahul Shetty Academy automation practice page
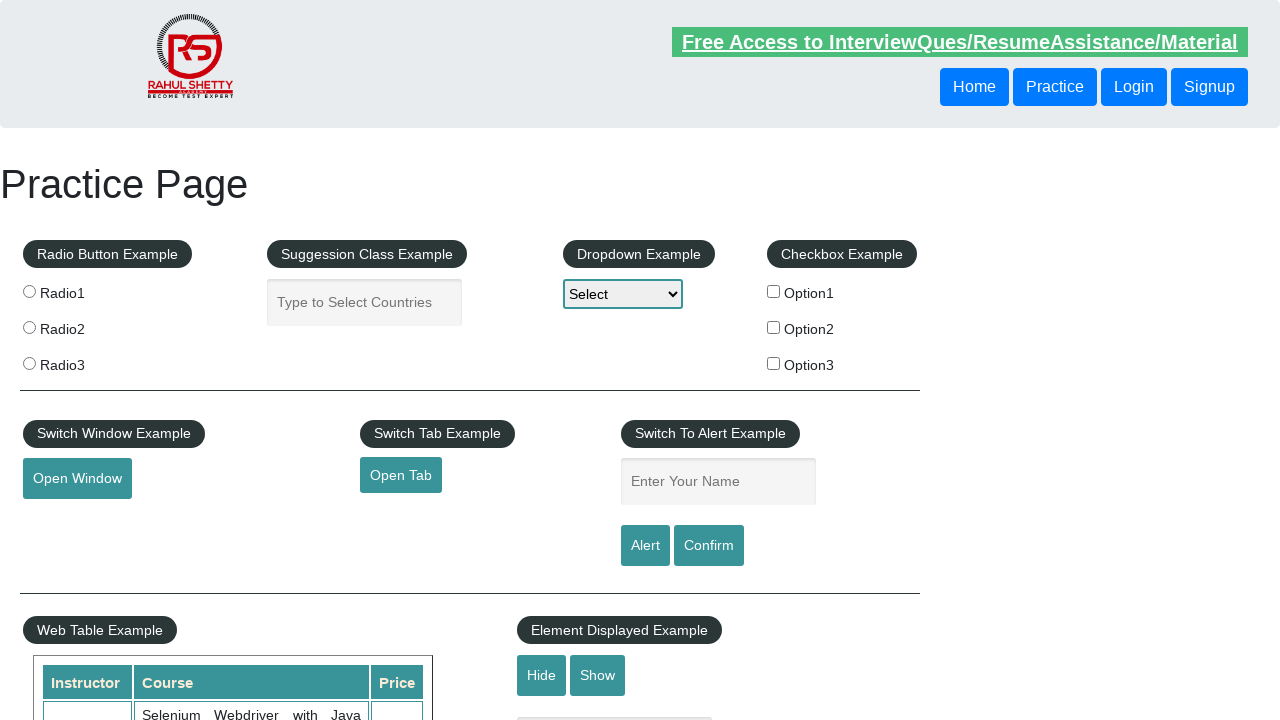

Located button element using XPath with following-sibling axis
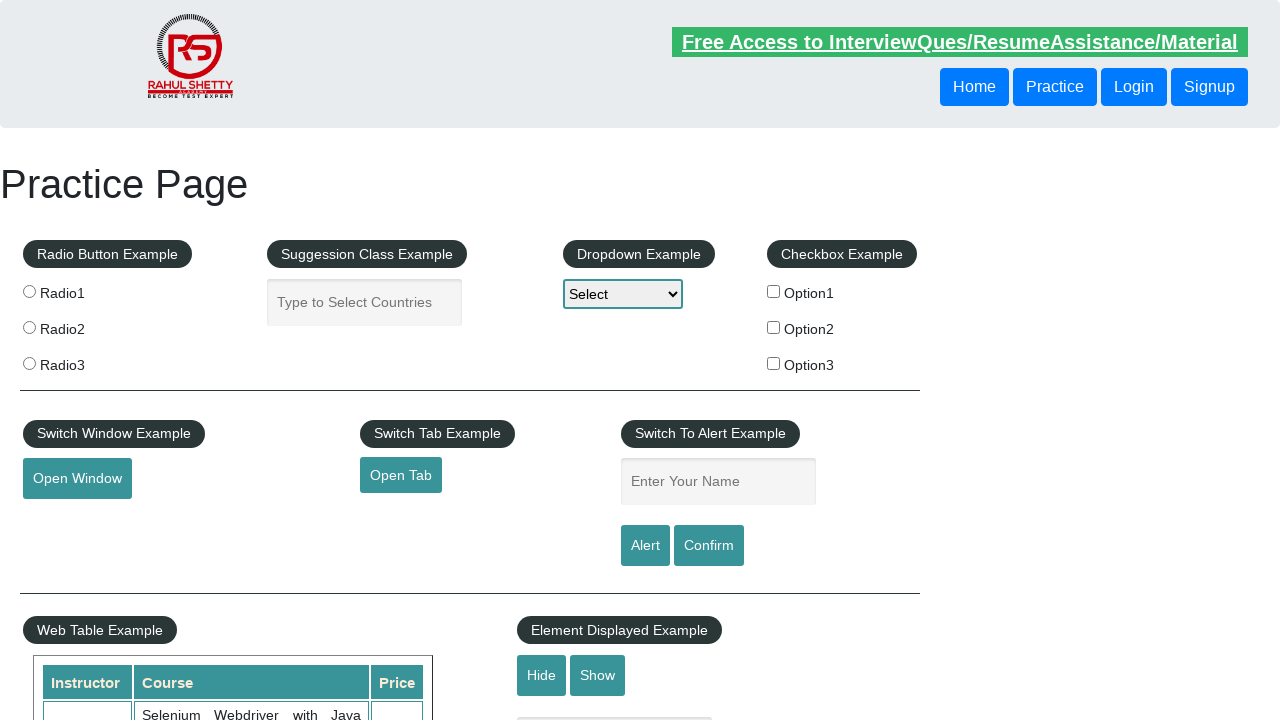

Button element is now visible
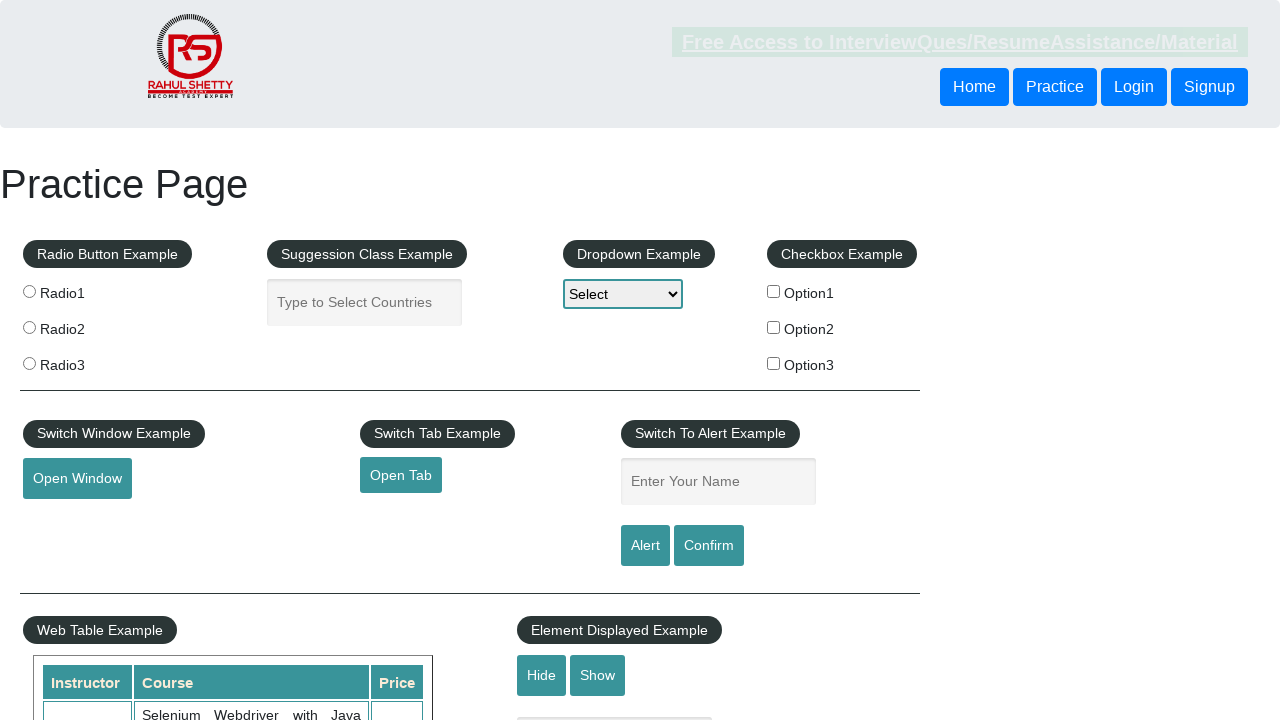

Retrieved text content from button to verify element location
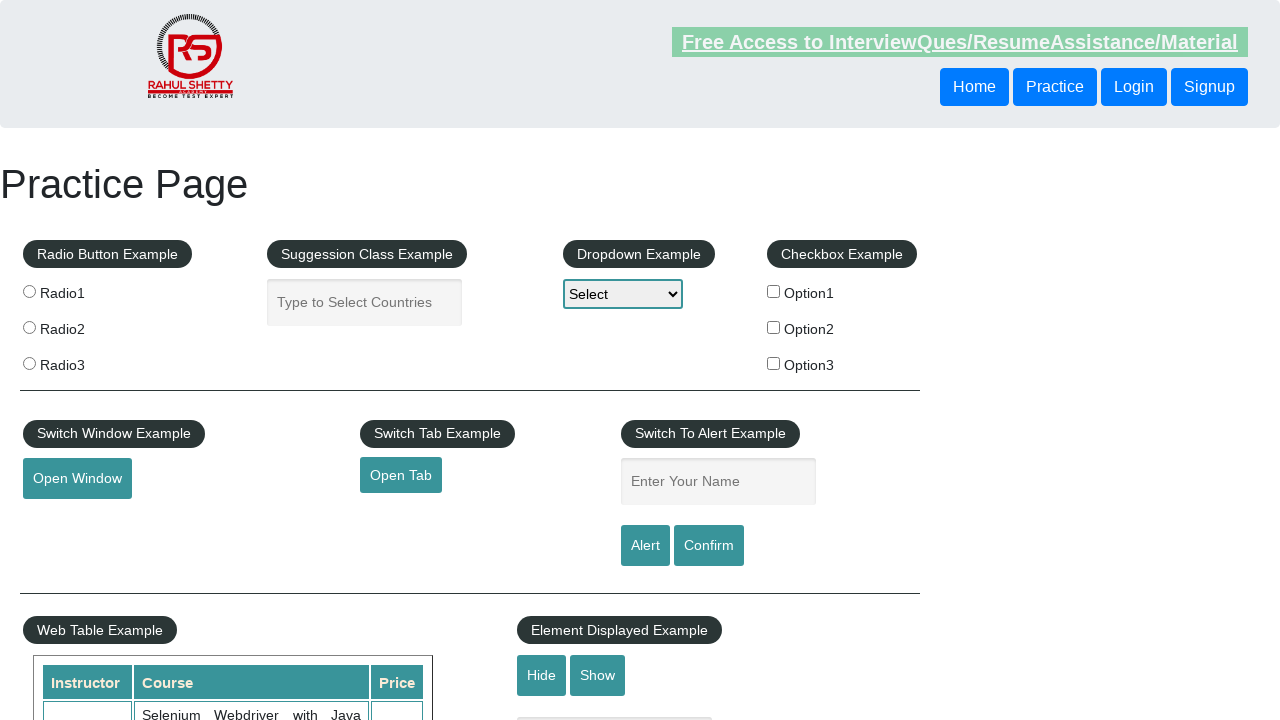

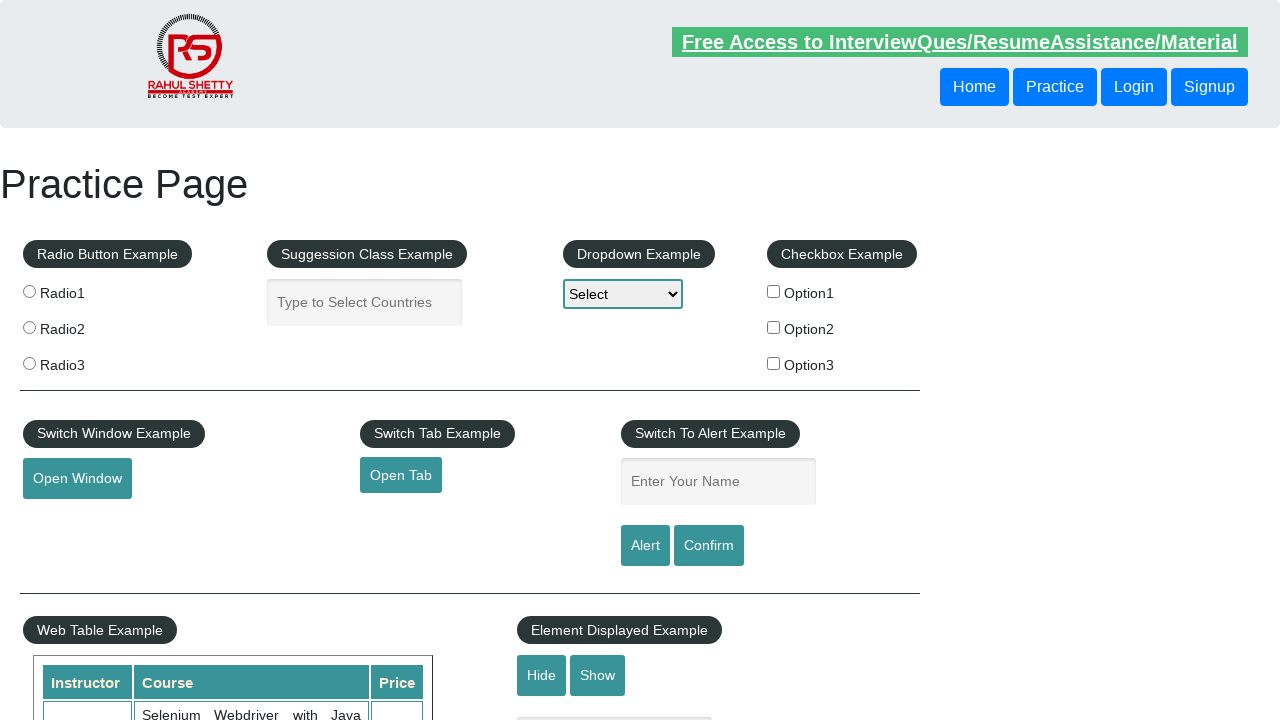